Tests form submission by clicking the submit button on a simple form page

Starting URL: http://suninjuly.github.io/simple_form_find_task.html

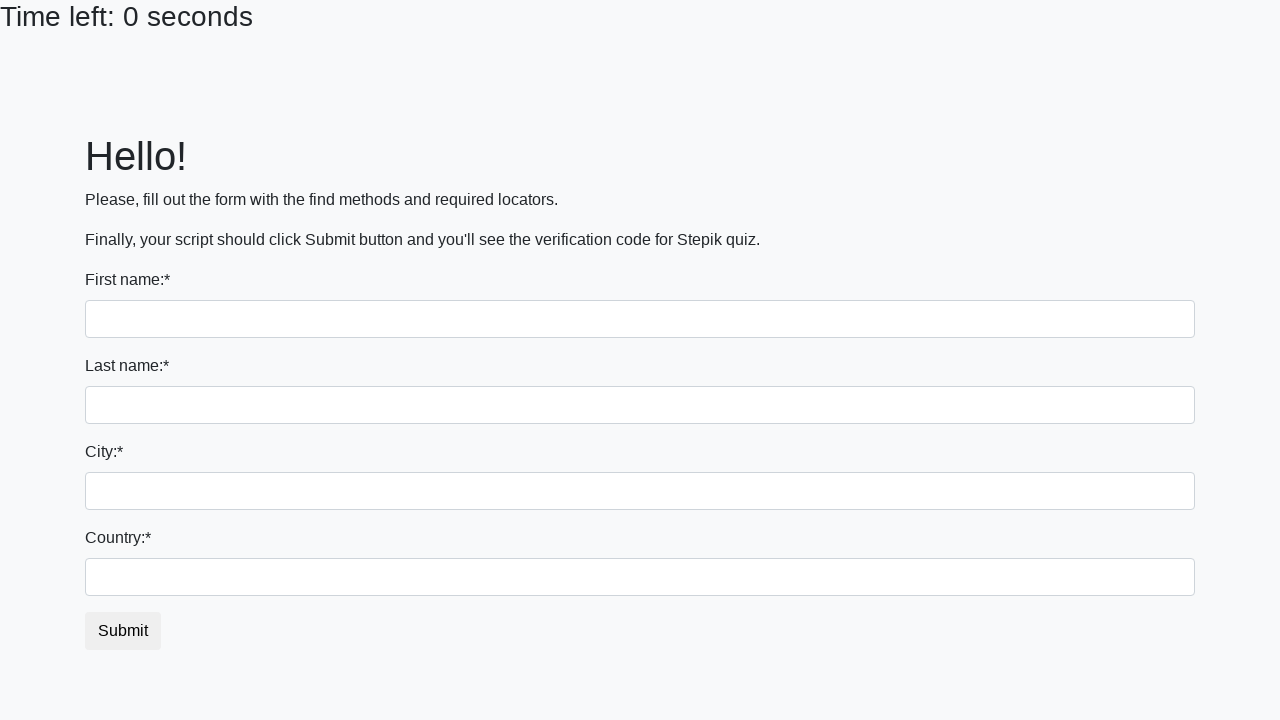

Clicked the submit button on the form at (123, 631) on #submit_button
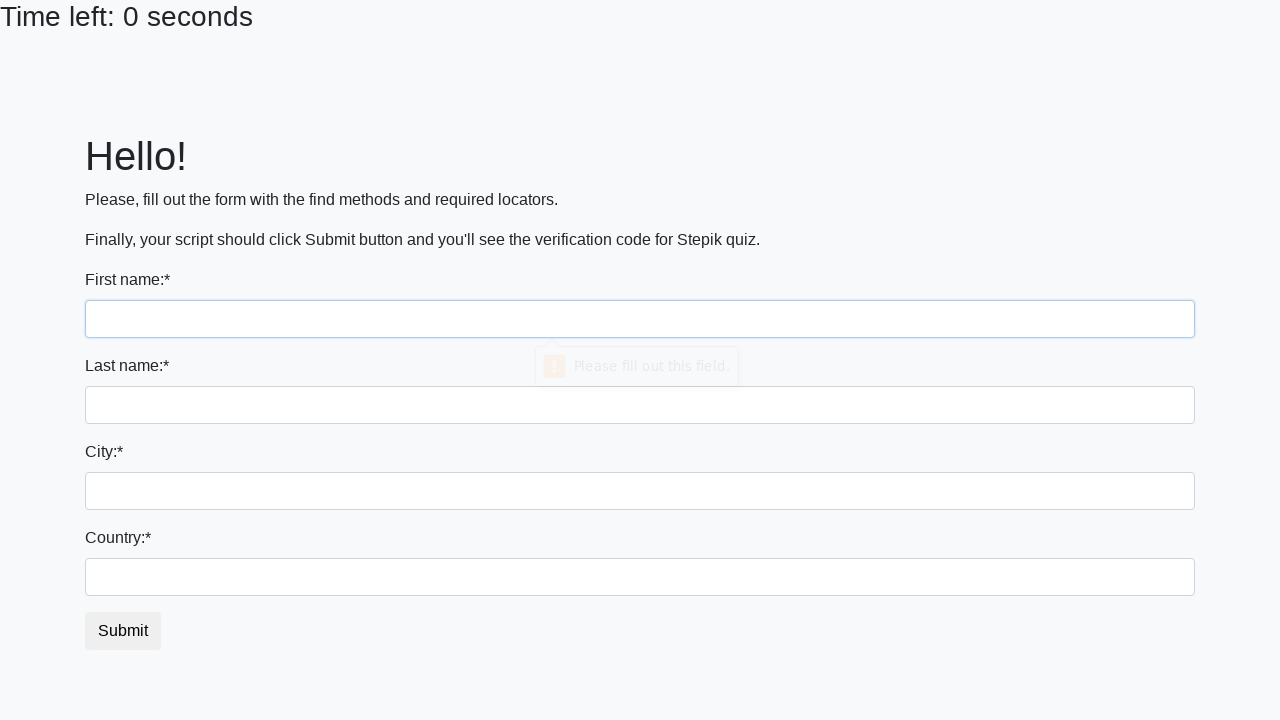

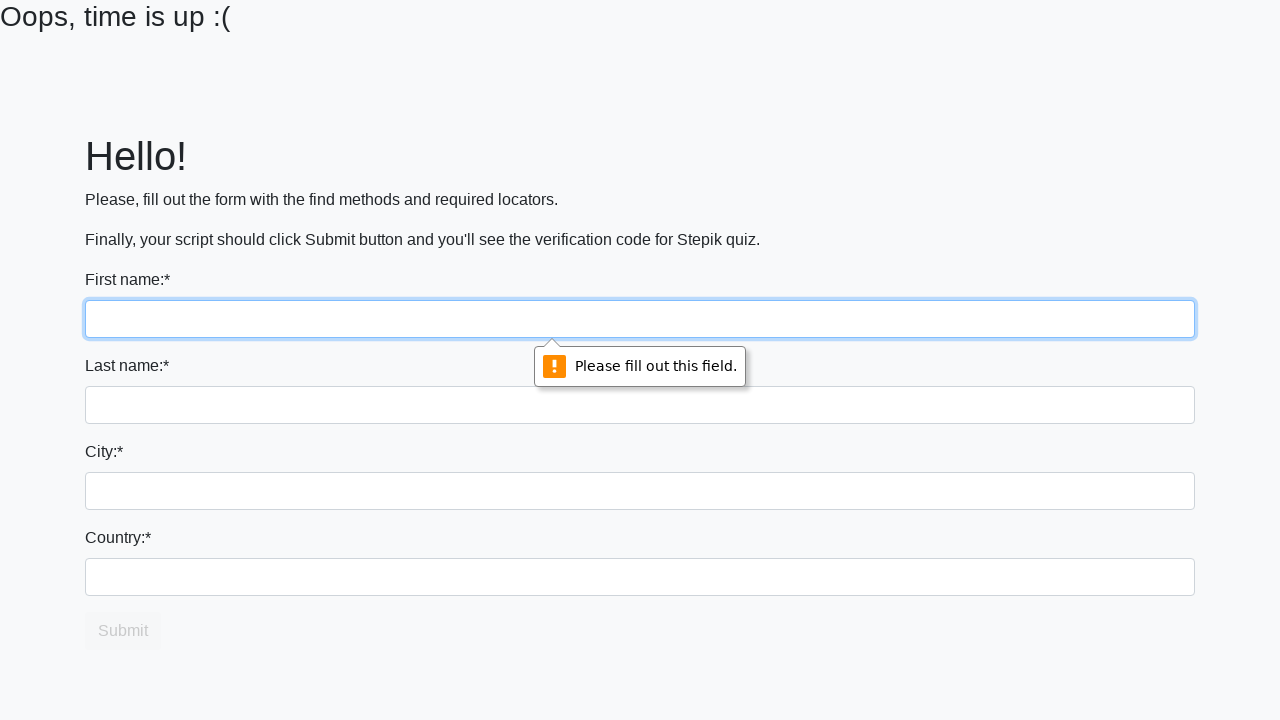